Tests form submission by filling first name and last name fields and clicking submit

Starting URL: https://www.automationtestinginsider.com/2019/08/textarea-textarea-element-defines-multi.html

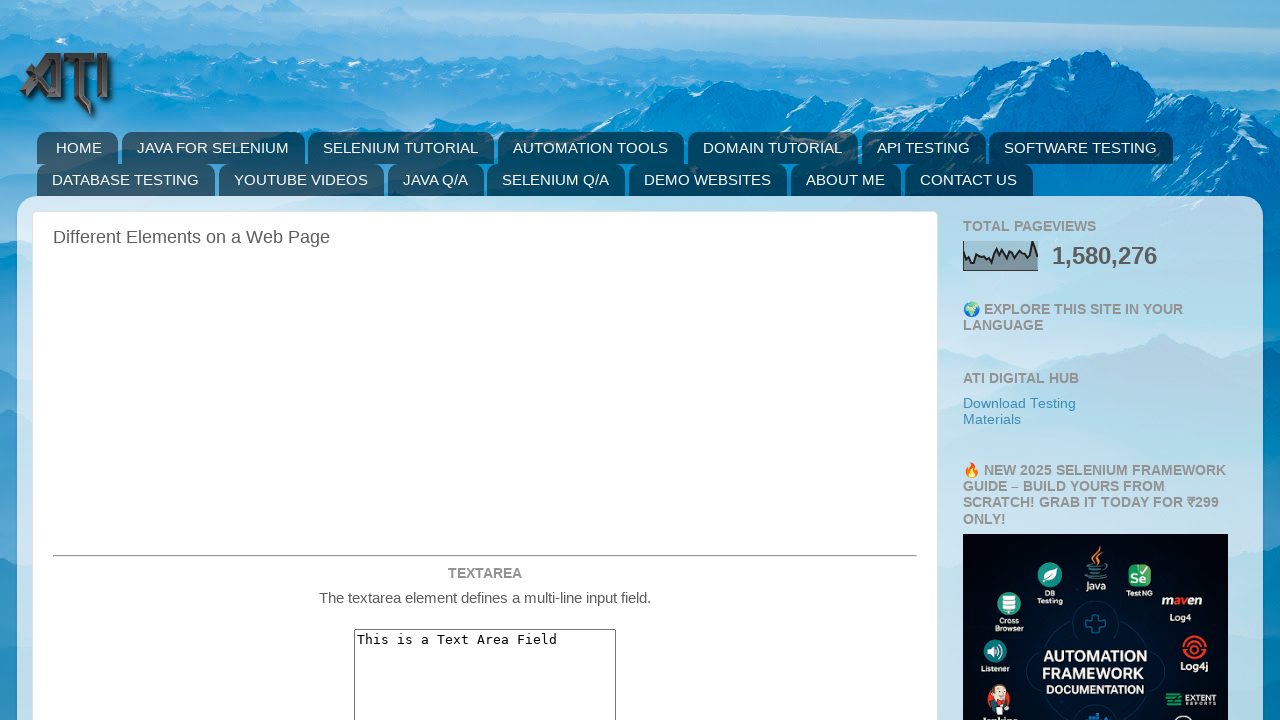

Filled first name field with 'Ganesh' on //*[@id="post-body-7988417473080013803"]/div[1]/center/form[2]/input[1]
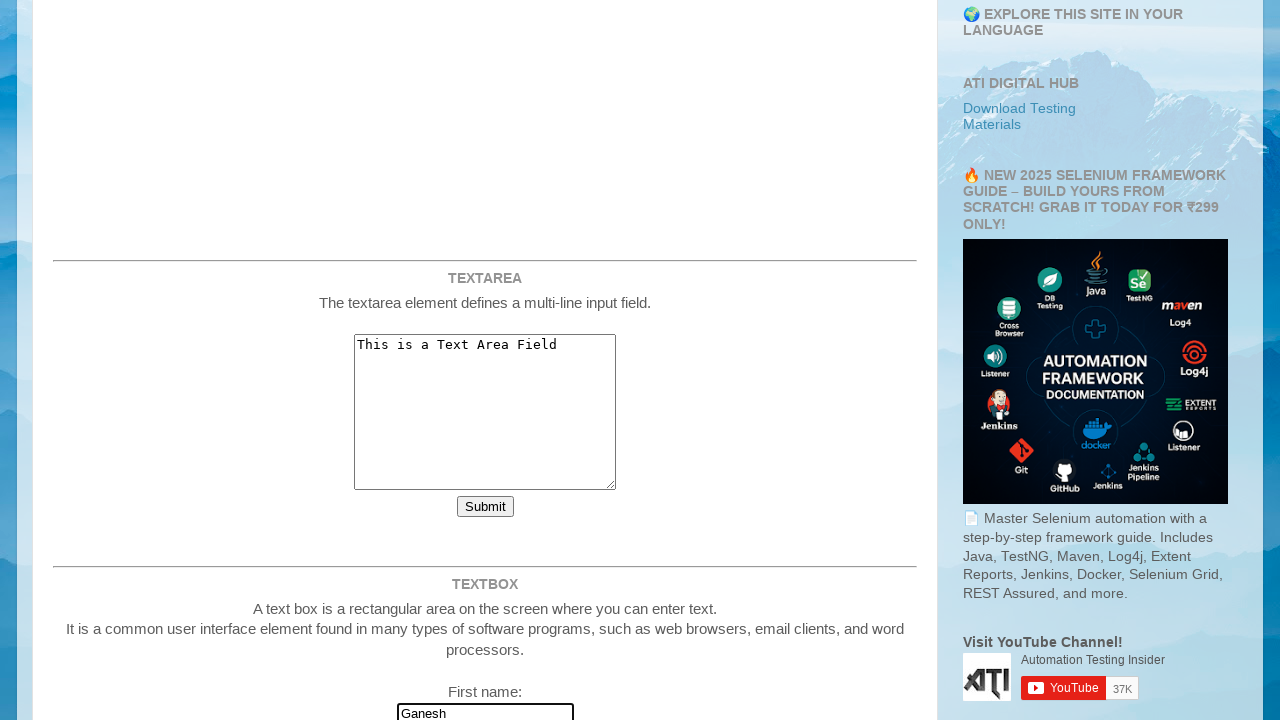

Filled last name field with 'Chakotkar' on //form[@action='https://www.automationtestinginsider.com/']//input[2]
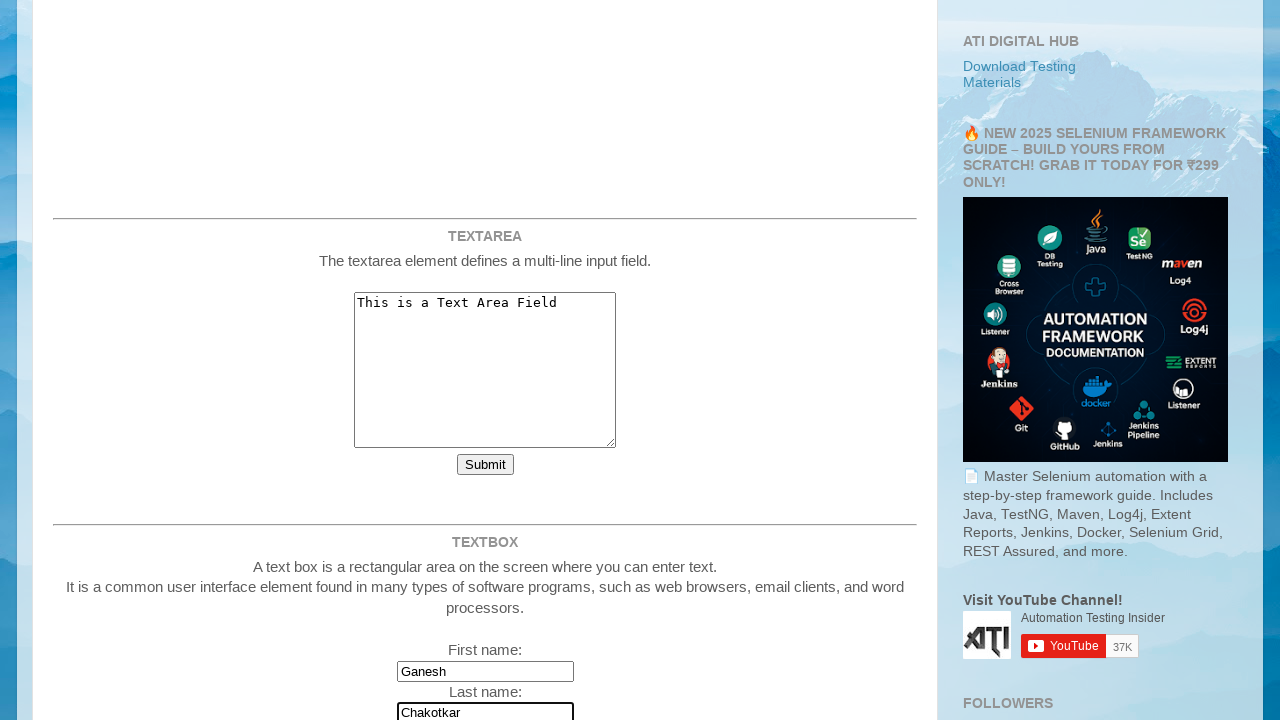

Clicked submit button to submit form at (458, 361) on xpath=//form[@action='https://www.automationtestinginsider.com/']//input[3]
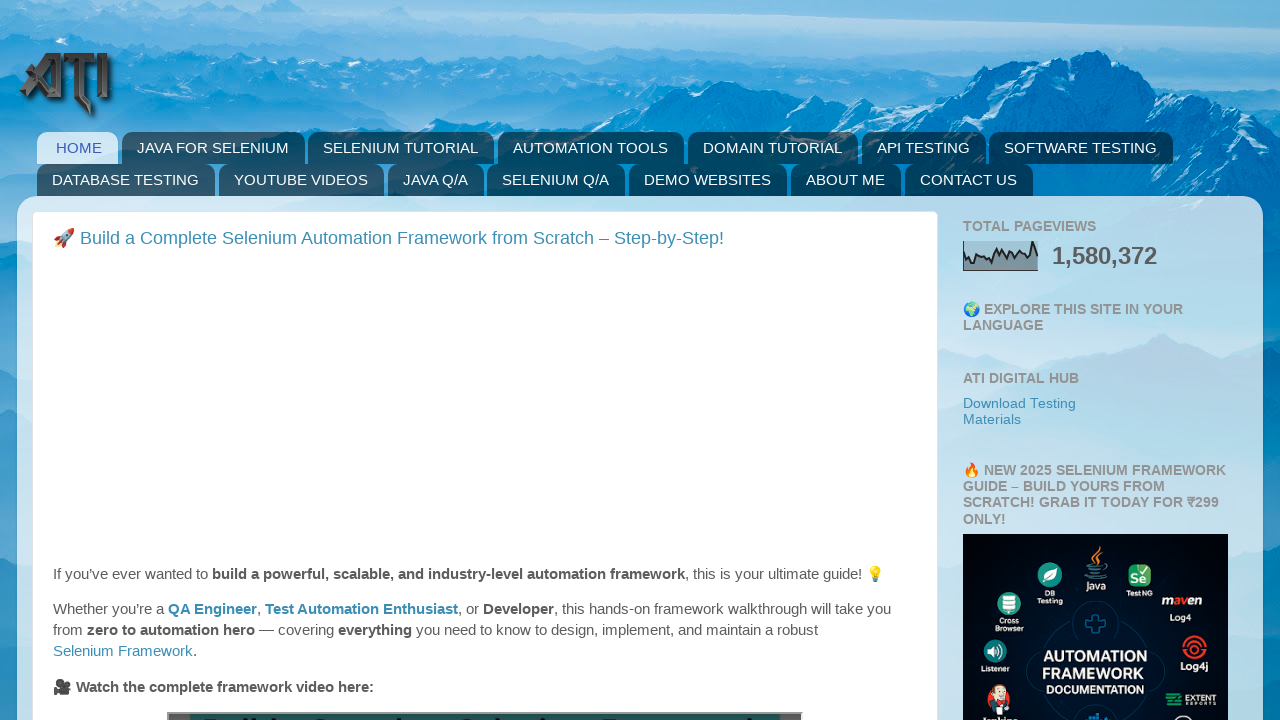

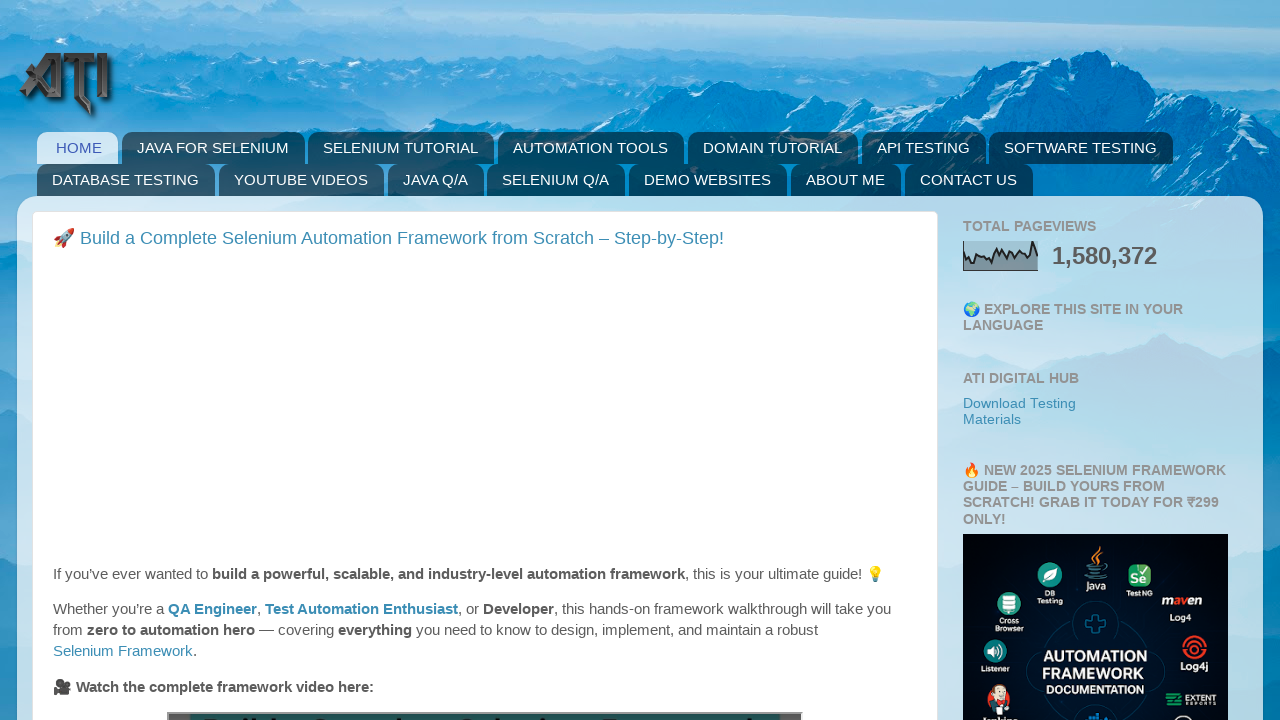